Tests that todo data persists after page reload

Starting URL: https://demo.playwright.dev/todomvc

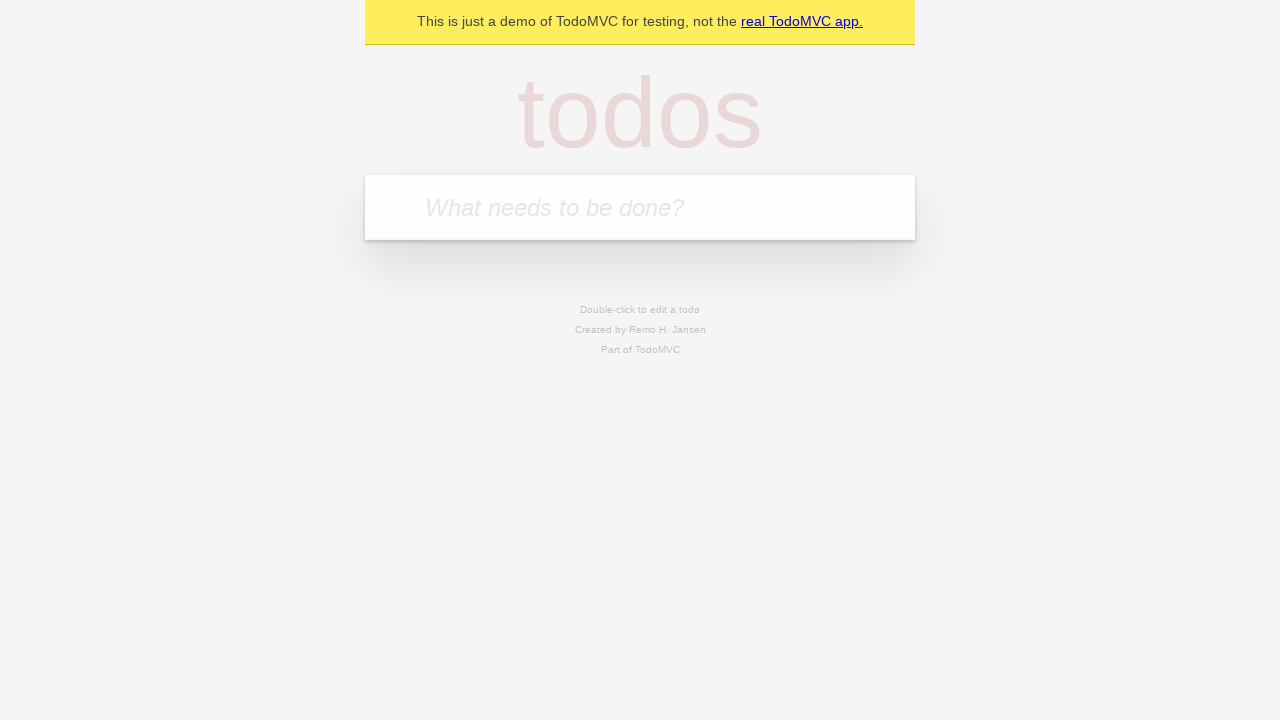

Filled new todo input with 'buy some cheese' on .new-todo
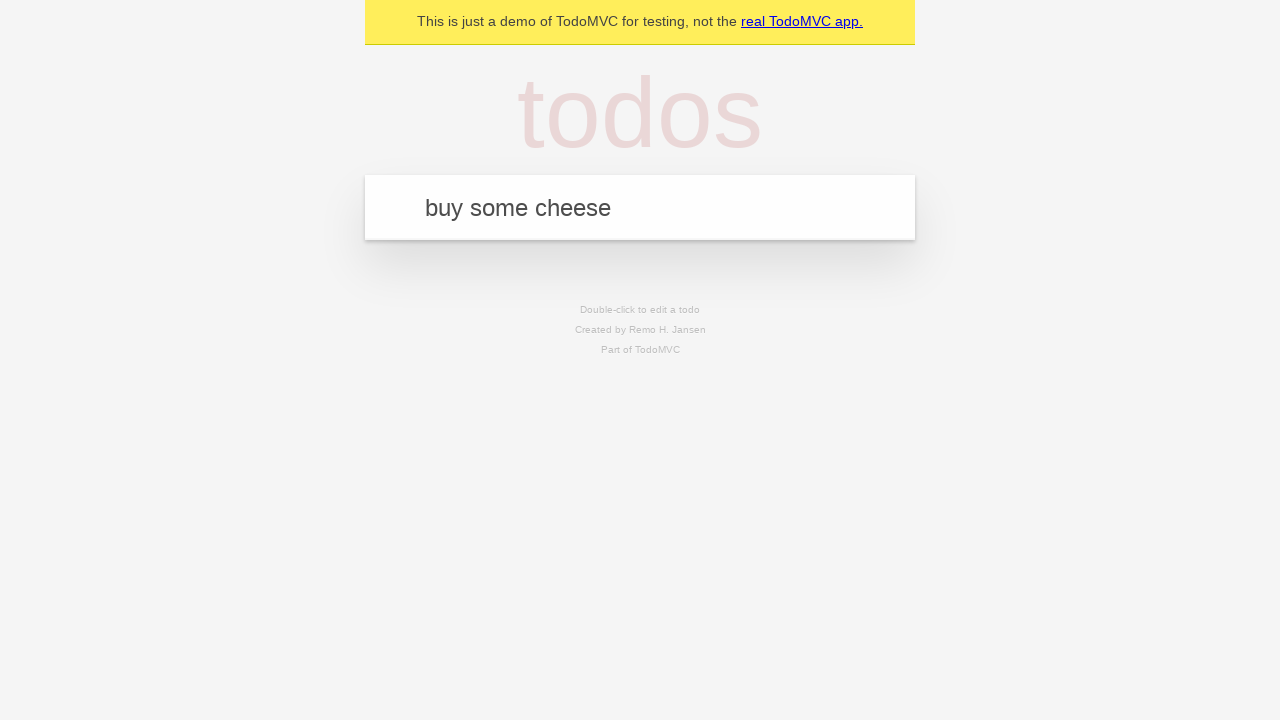

Pressed Enter to create first todo item on .new-todo
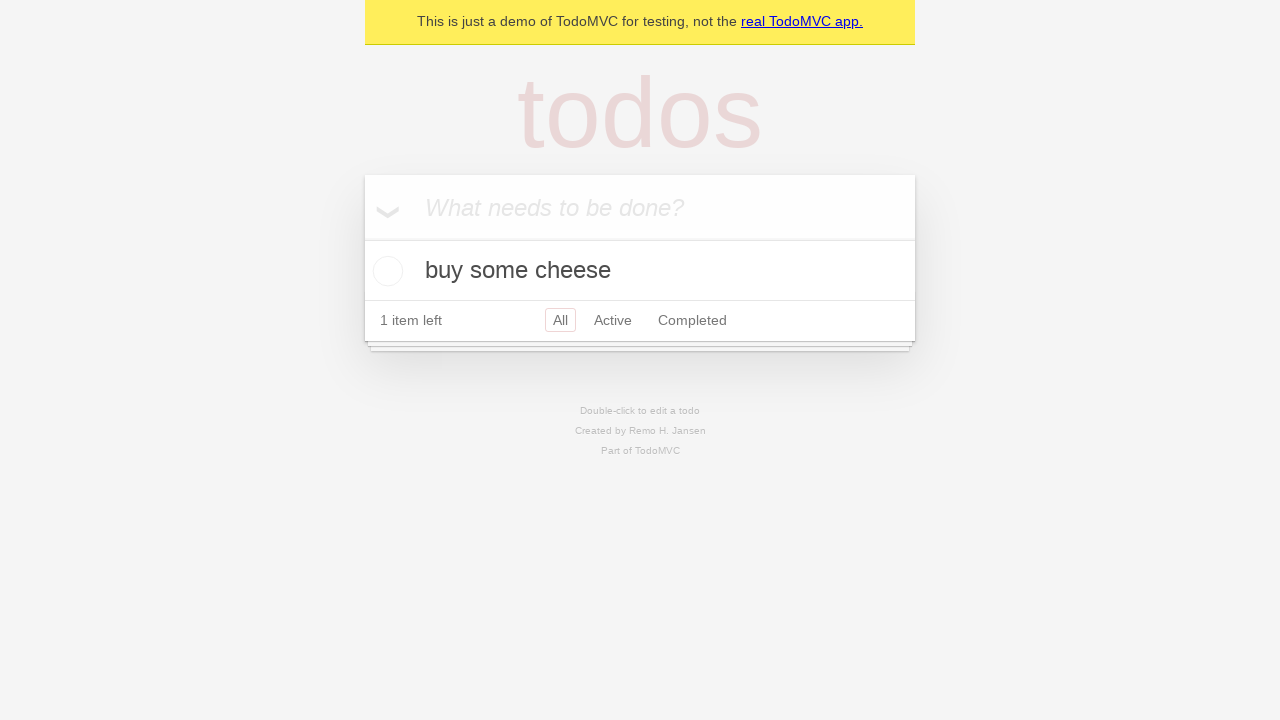

Filled new todo input with 'feed the cat' on .new-todo
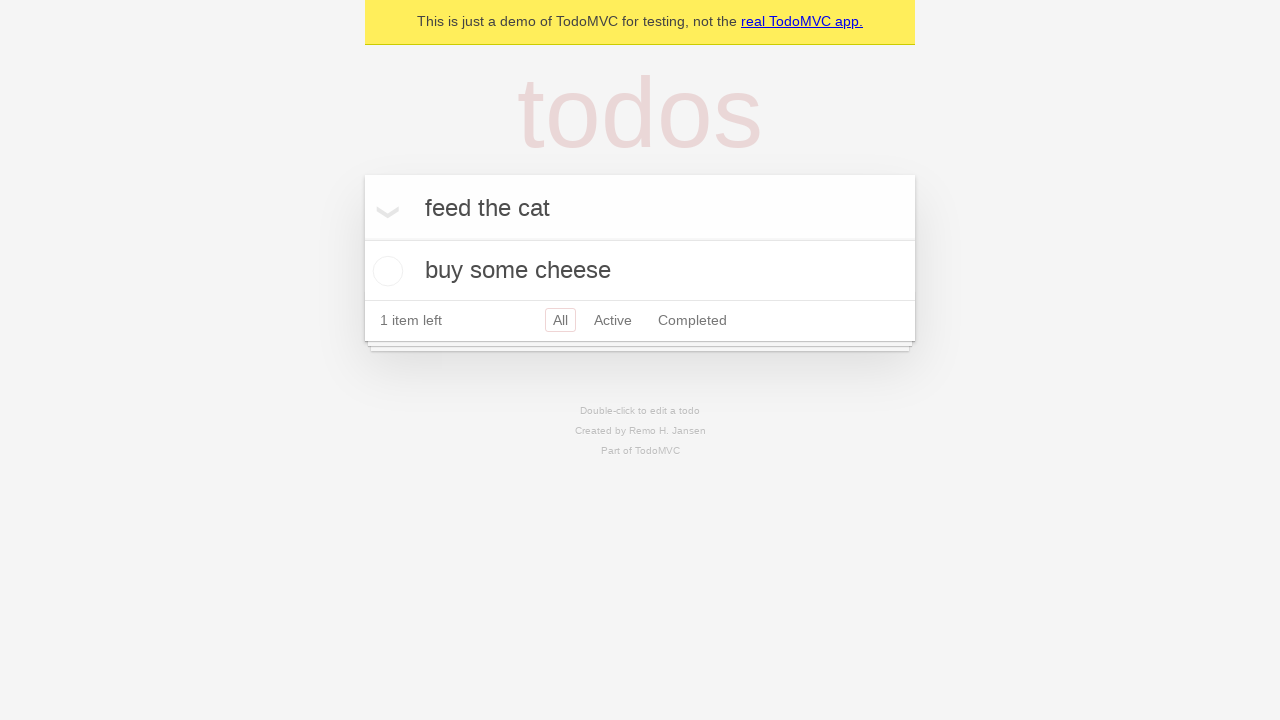

Pressed Enter to create second todo item on .new-todo
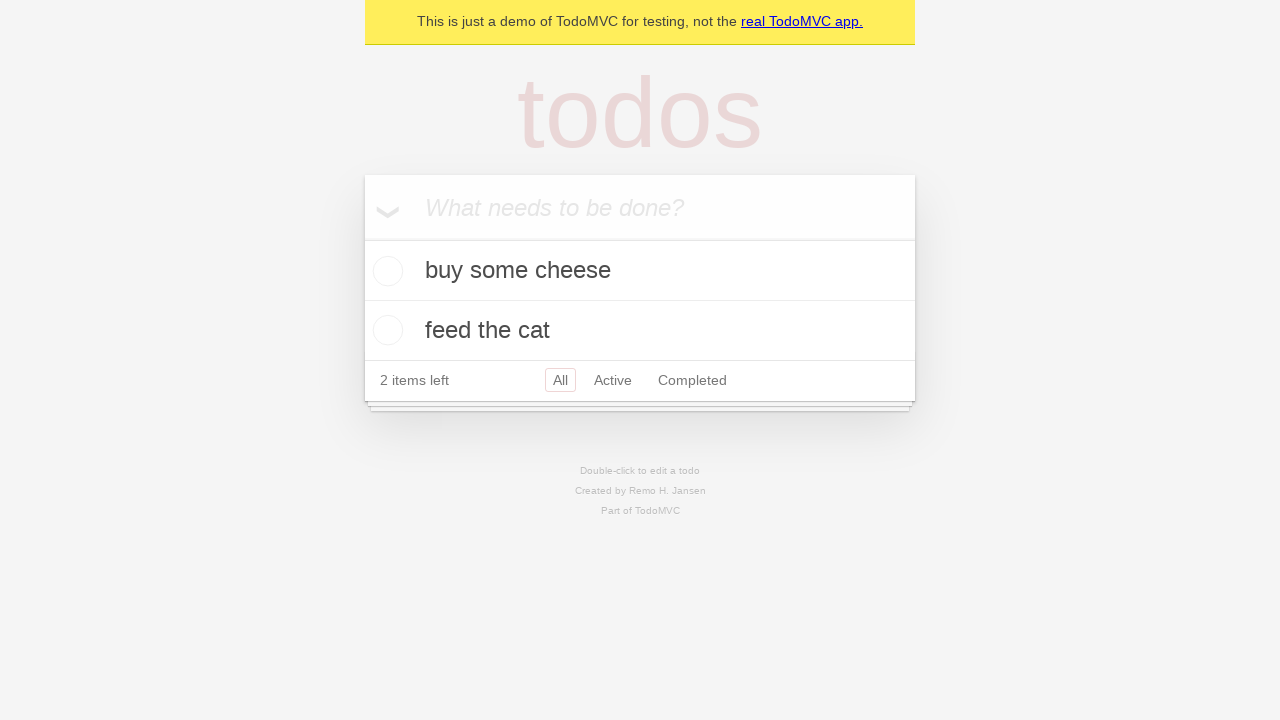

Checked the first todo item 'buy some cheese' at (385, 271) on .todo-list li >> nth=0 >> .toggle
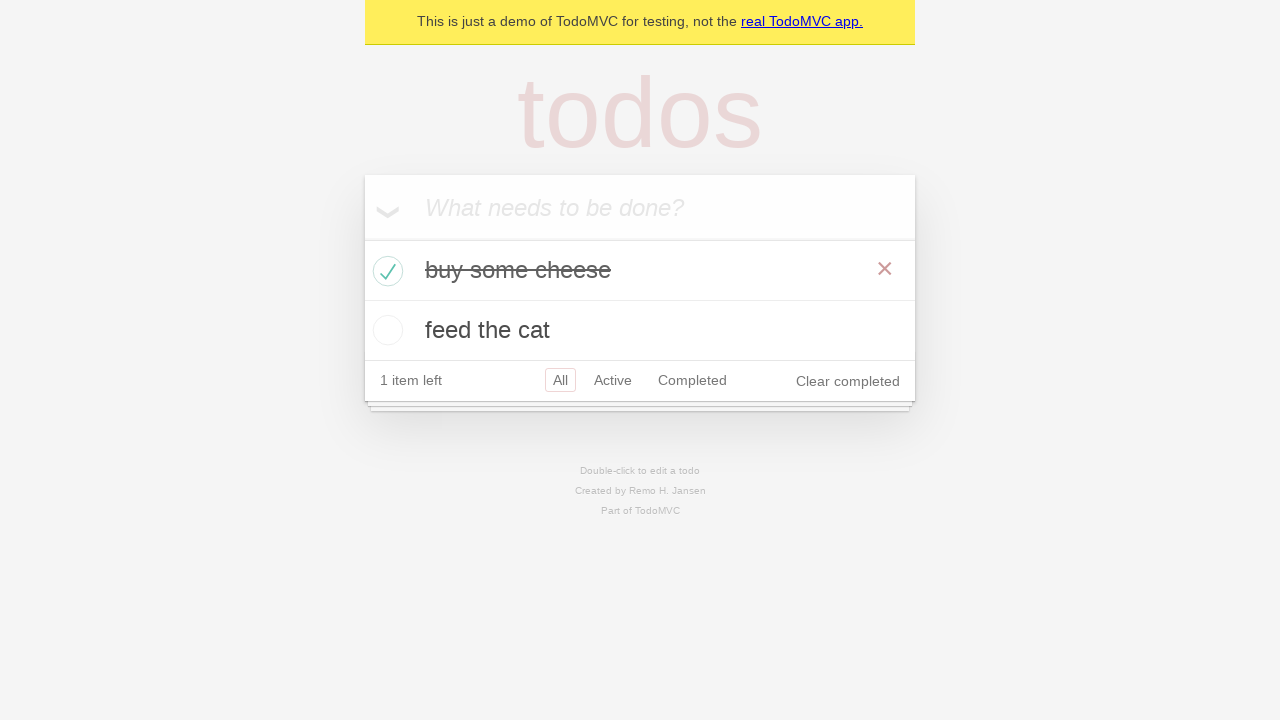

Reloaded the page to verify data persistence
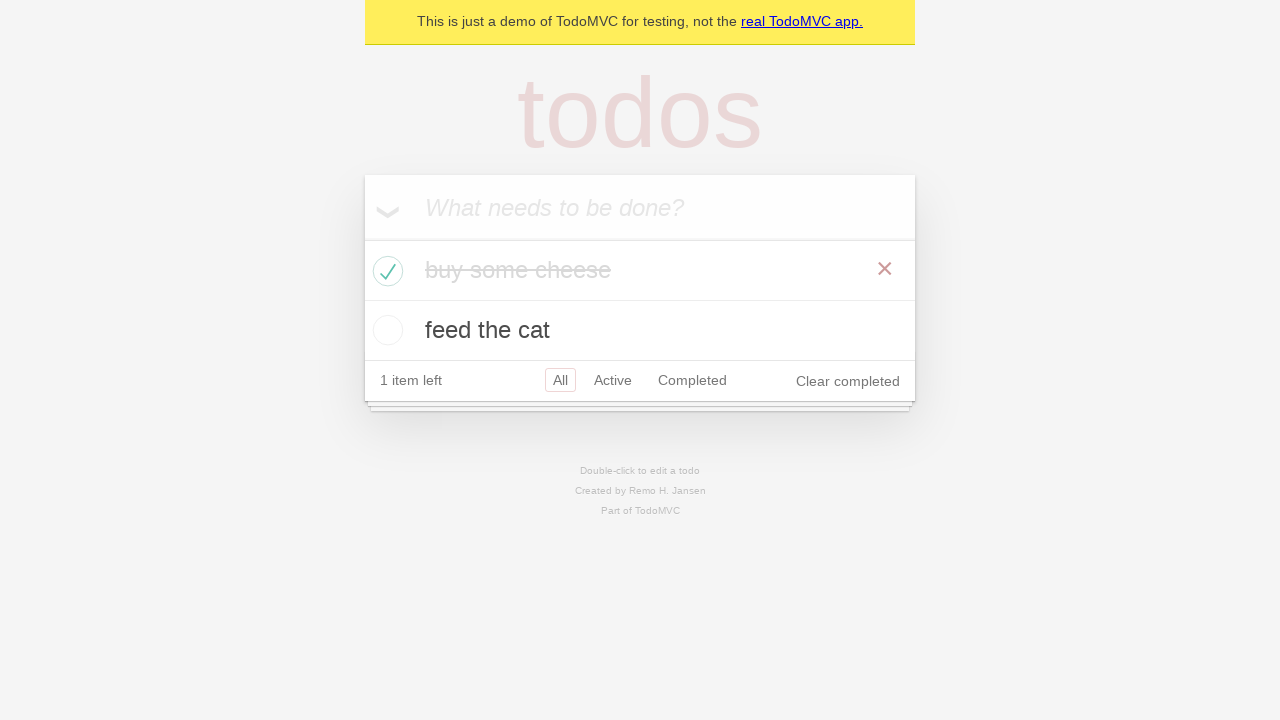

Verified todos loaded after page reload
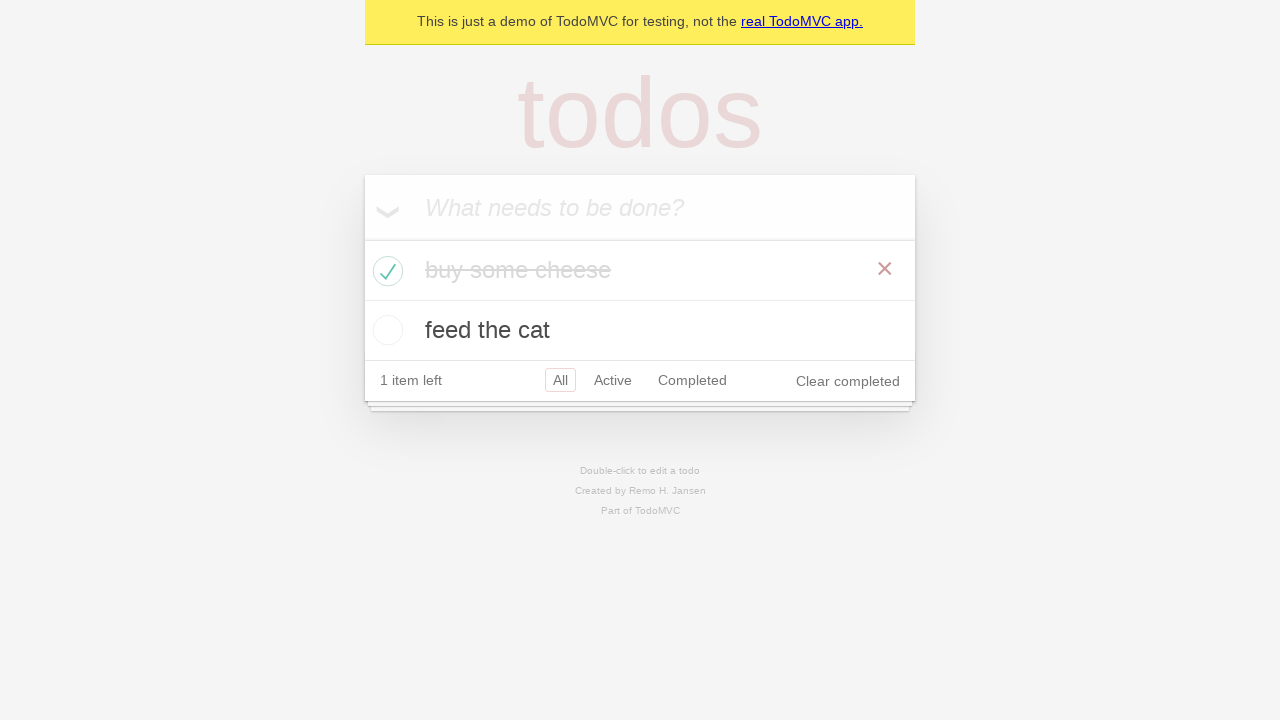

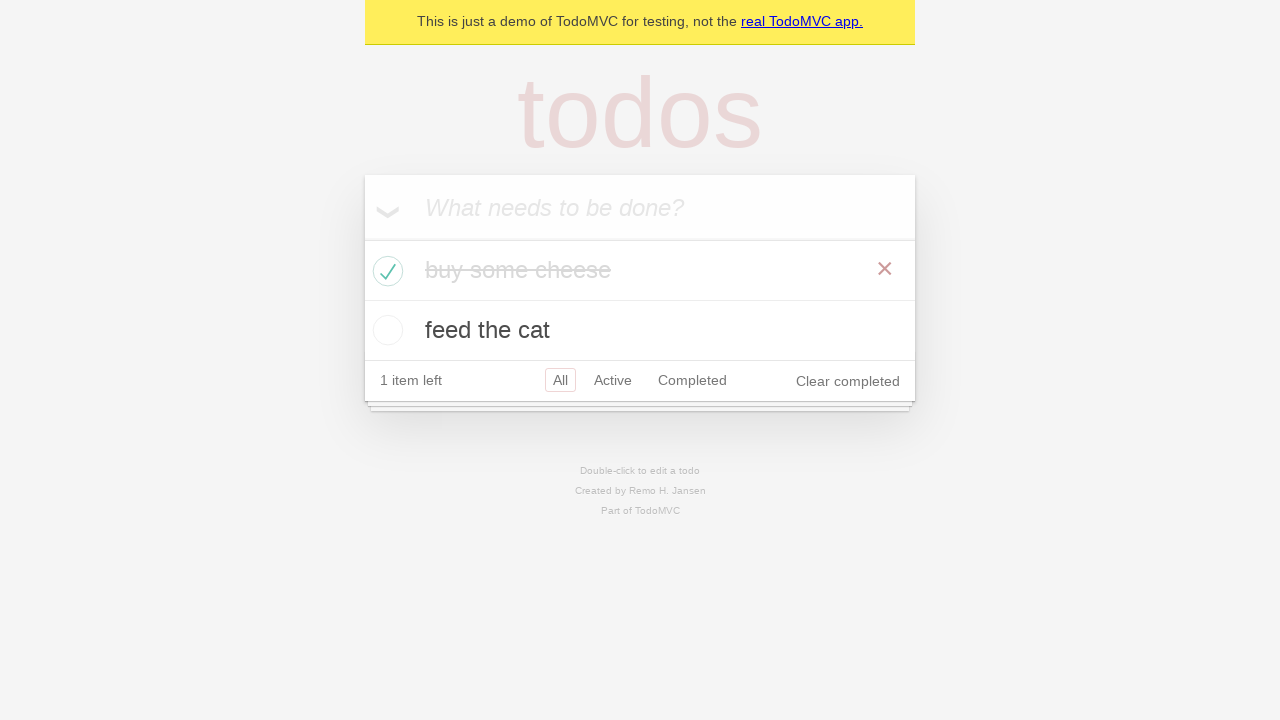